Tests a math form by reading a value from the page, calculating a mathematical result (log of absolute value of 12*sin(x)), filling in the answer, checking a checkbox, selecting a radio button, and submitting the form.

Starting URL: http://suninjuly.github.io/math.html

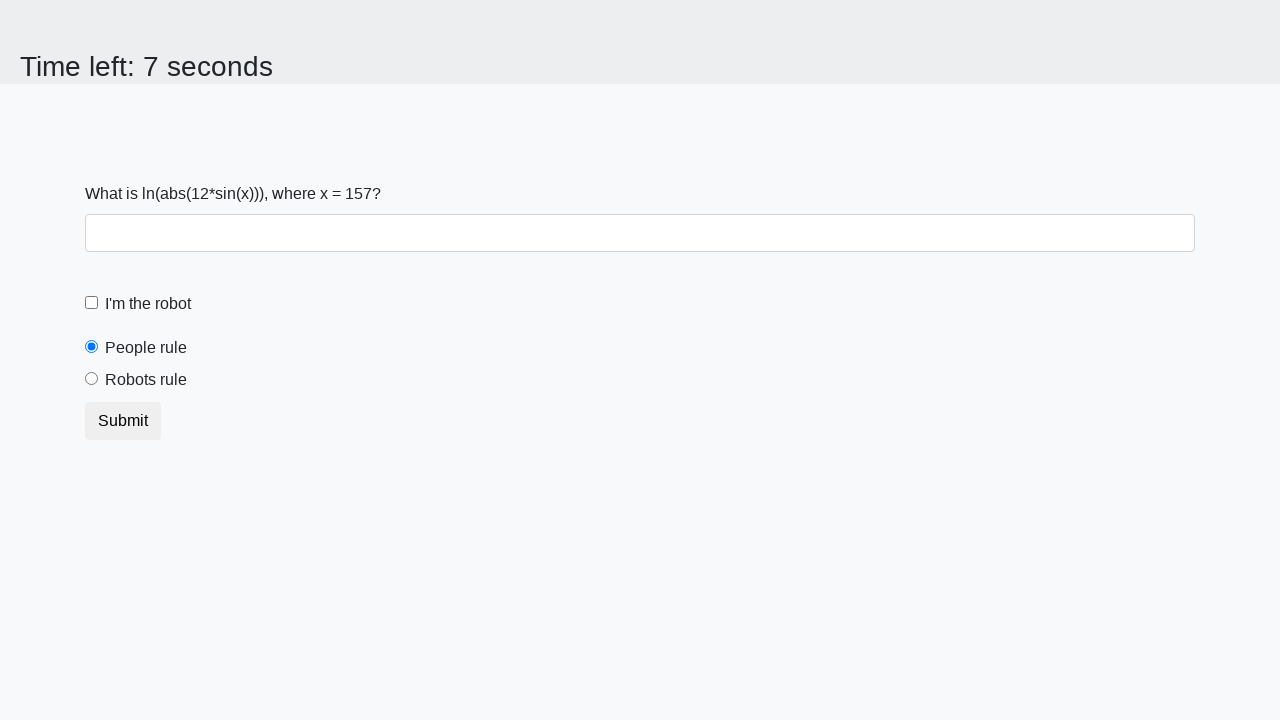

Read x value from the page
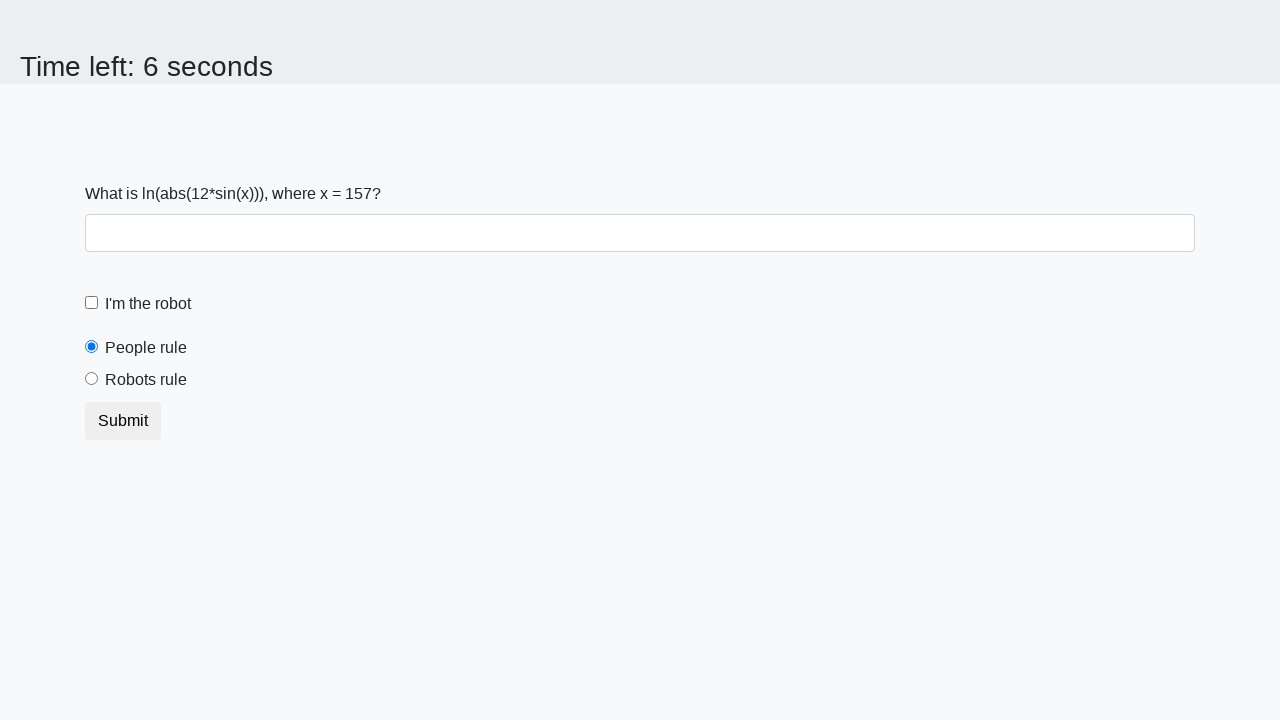

Calculated answer: log(abs(12*sin(x)))
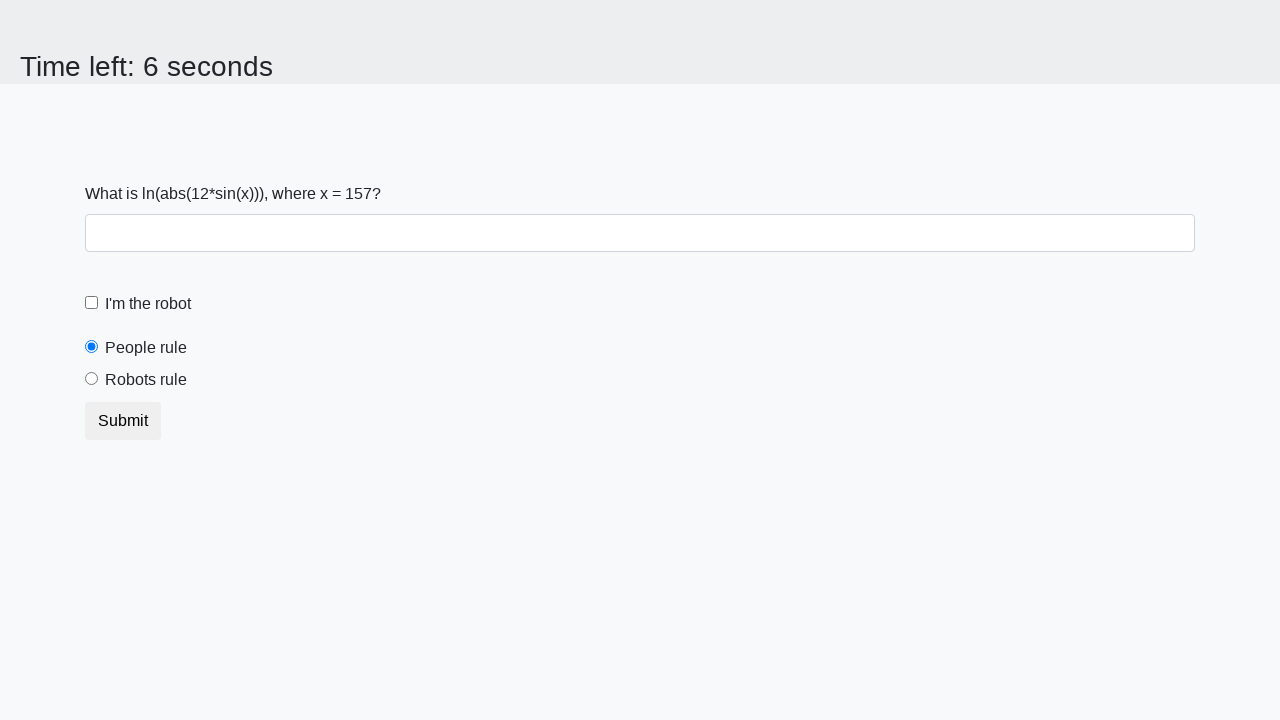

Filled in the calculated answer on #answer
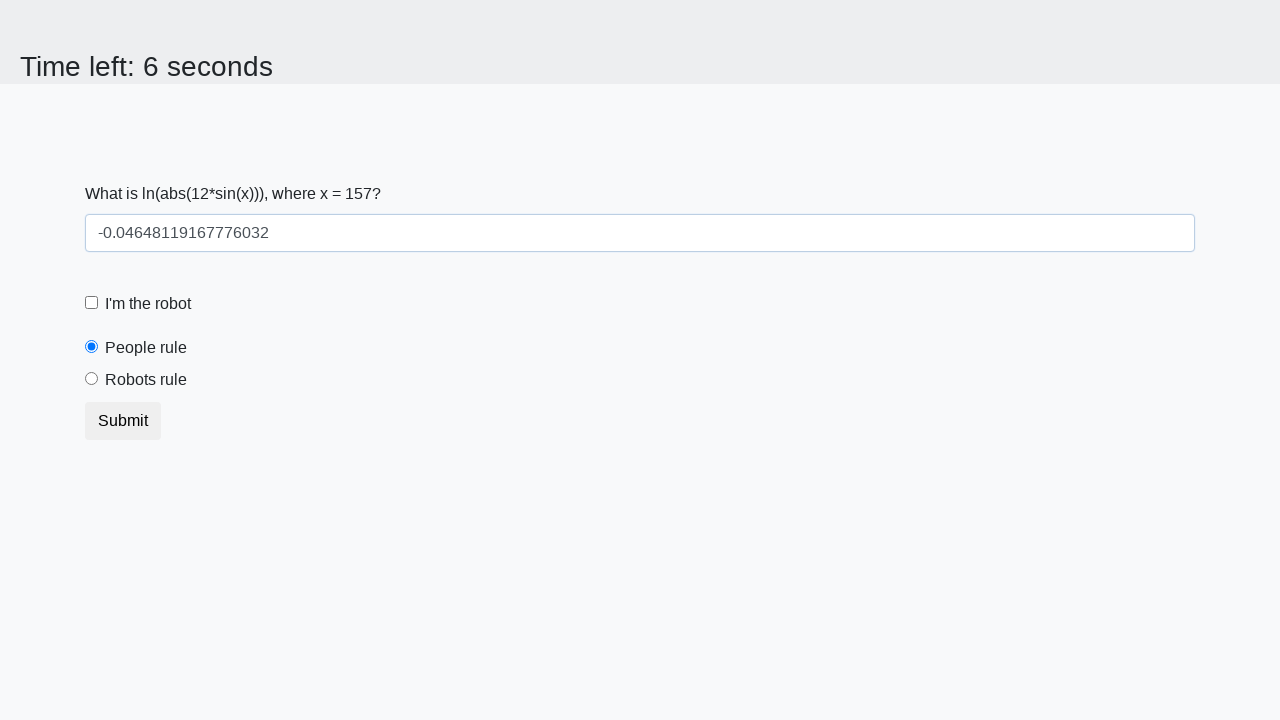

Checked the checkbox at (92, 303) on input[type='checkbox']
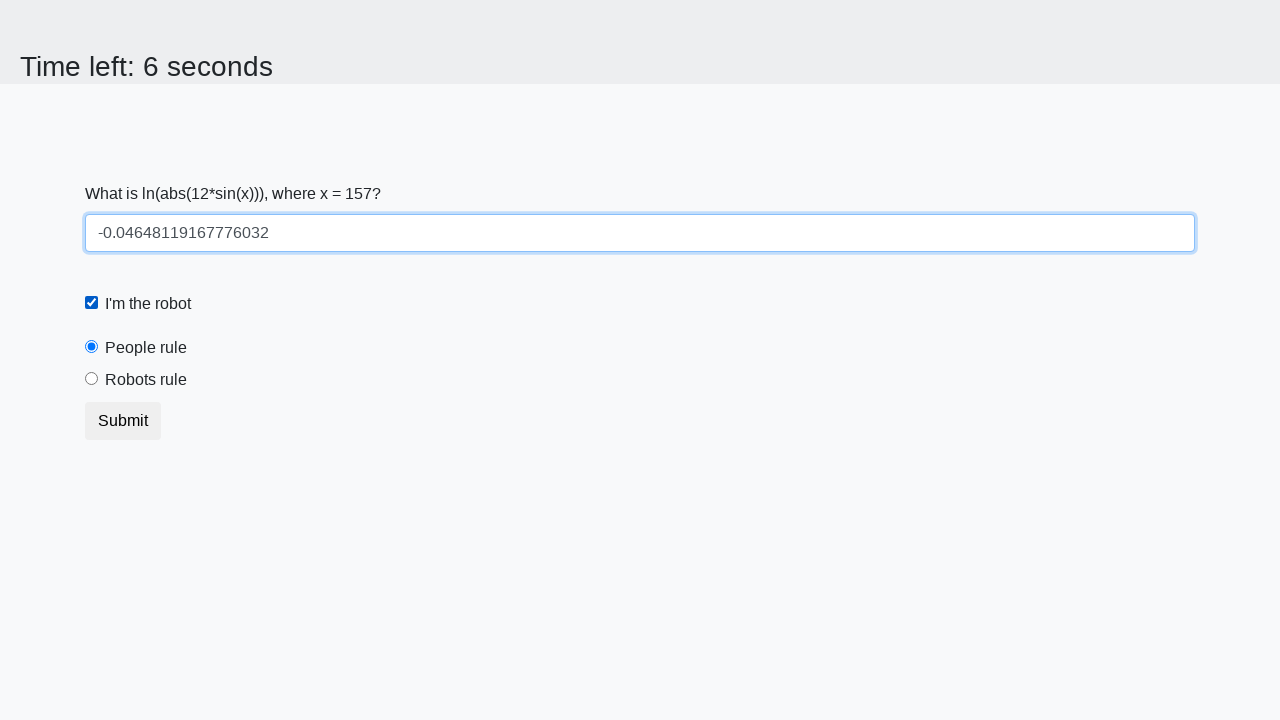

Selected the robotsRule radio button at (92, 379) on #robotsRule
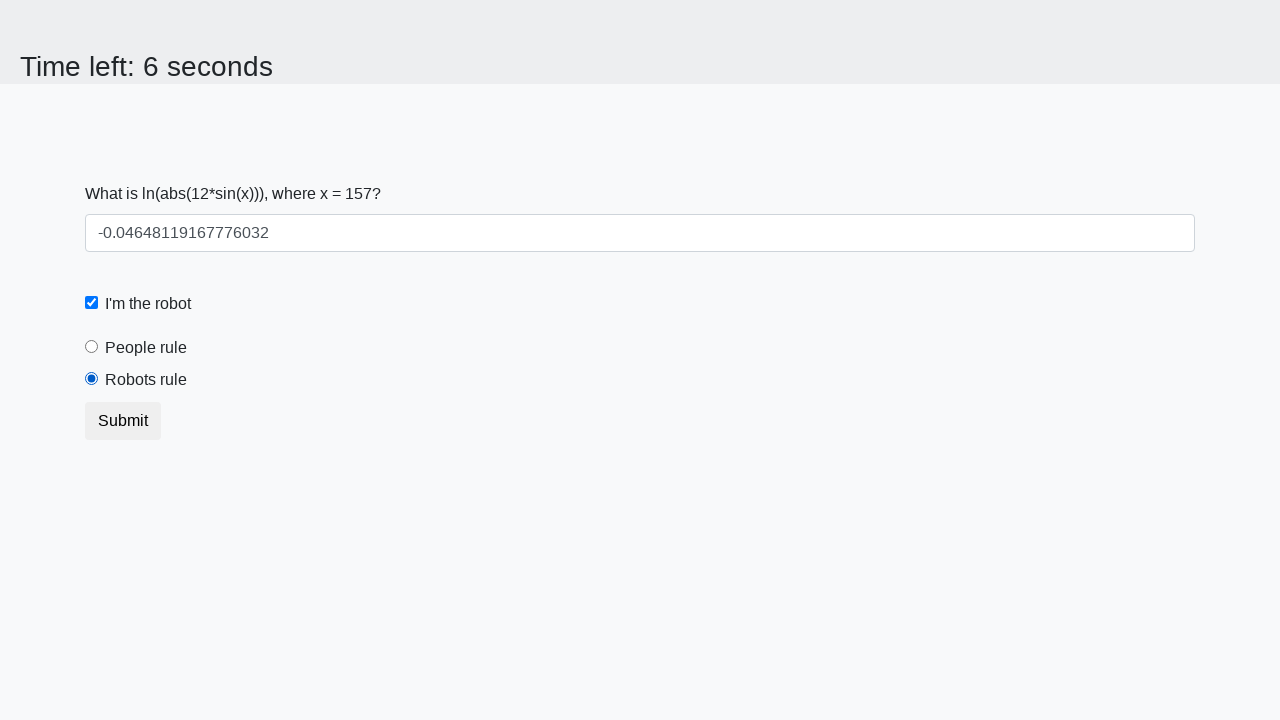

Clicked the submit button at (123, 421) on button.btn
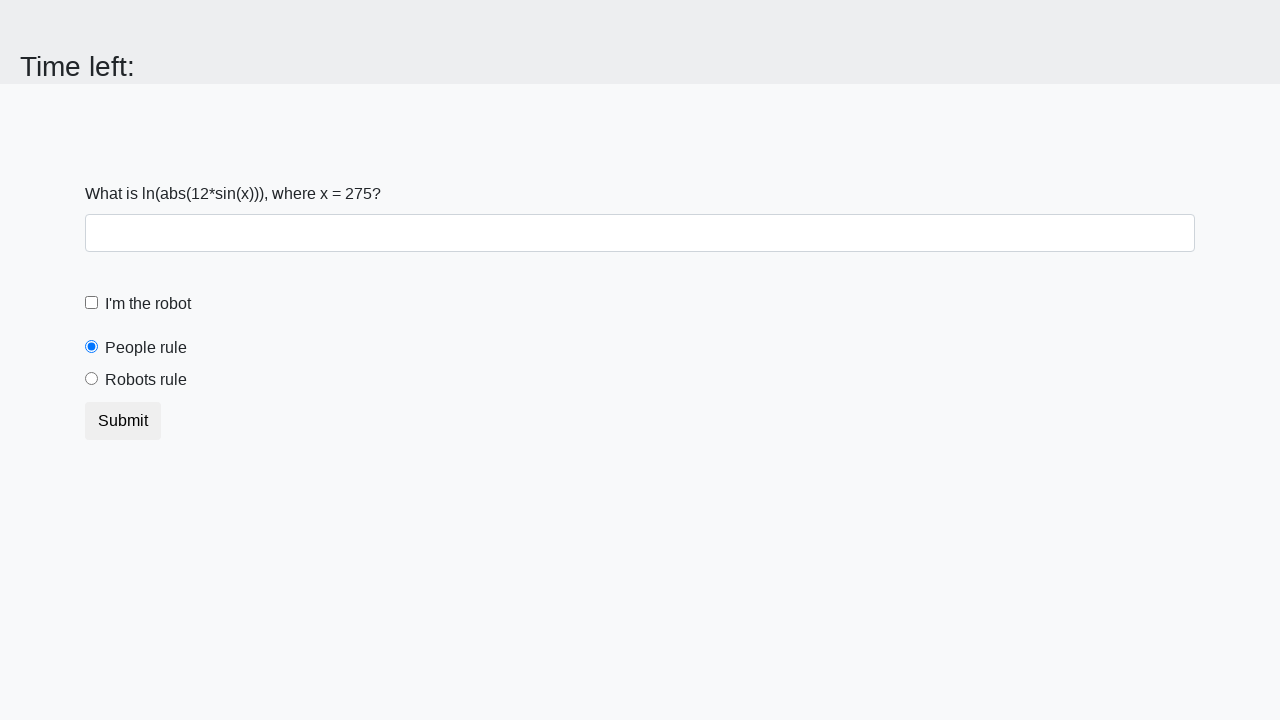

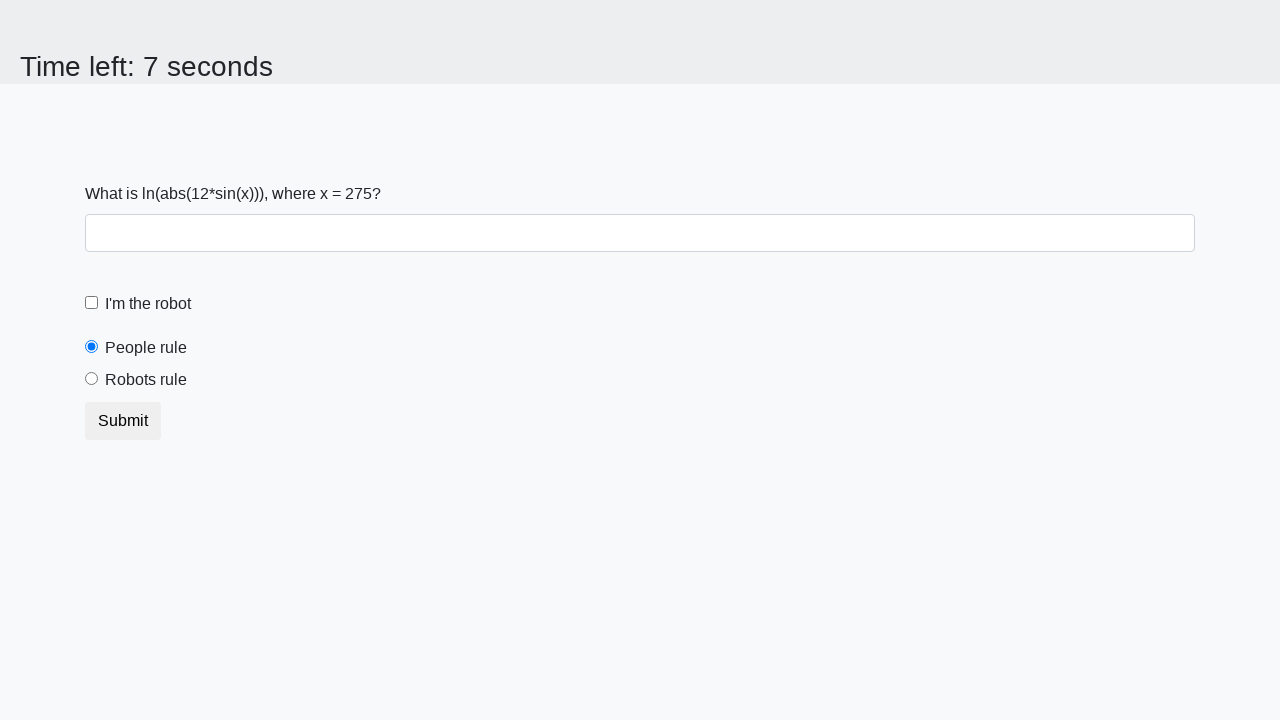